Automates SNP data retrieval for wild chickpea varieties by selecting crop type, search parameters, entering a gene ID, and submitting the search form.

Starting URL: https://cegresources.icrisat.org/cicerseq/?page_id=3605

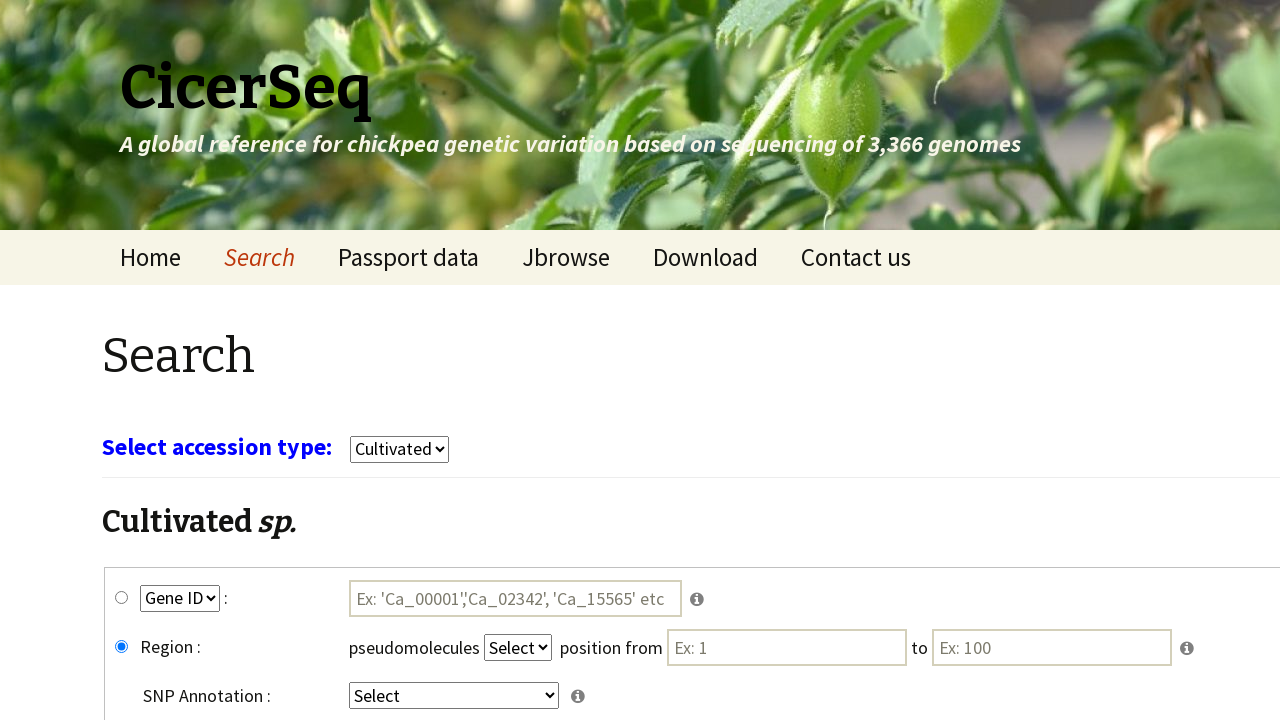

Waited for page to reach networkidle state
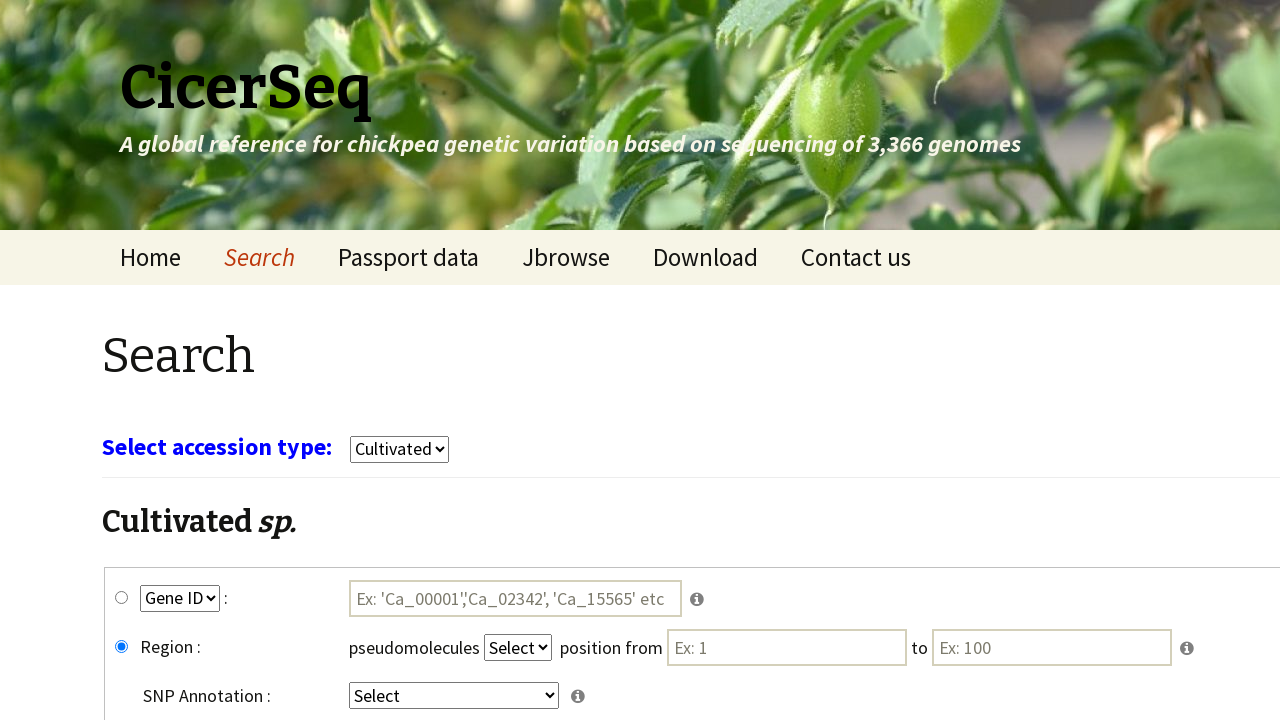

Waited 3 seconds for page elements to initialize
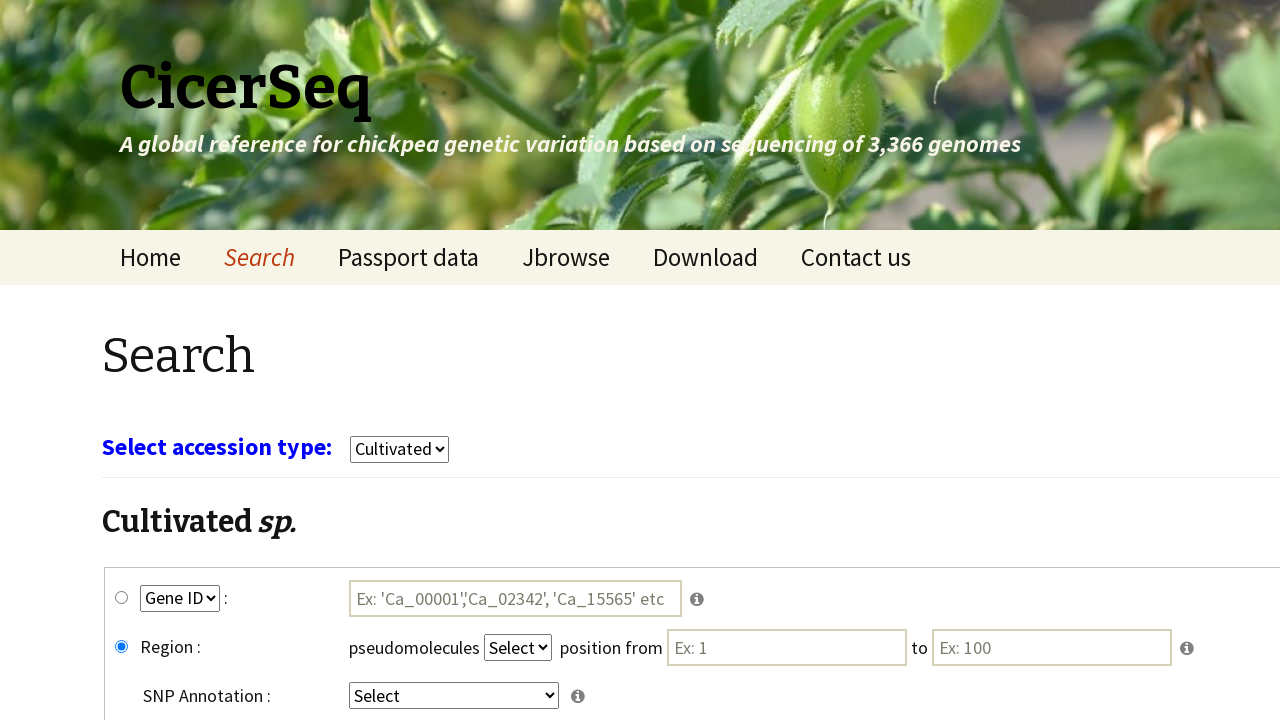

Selected 'wild' crop type from dropdown on select[name='select_crop']
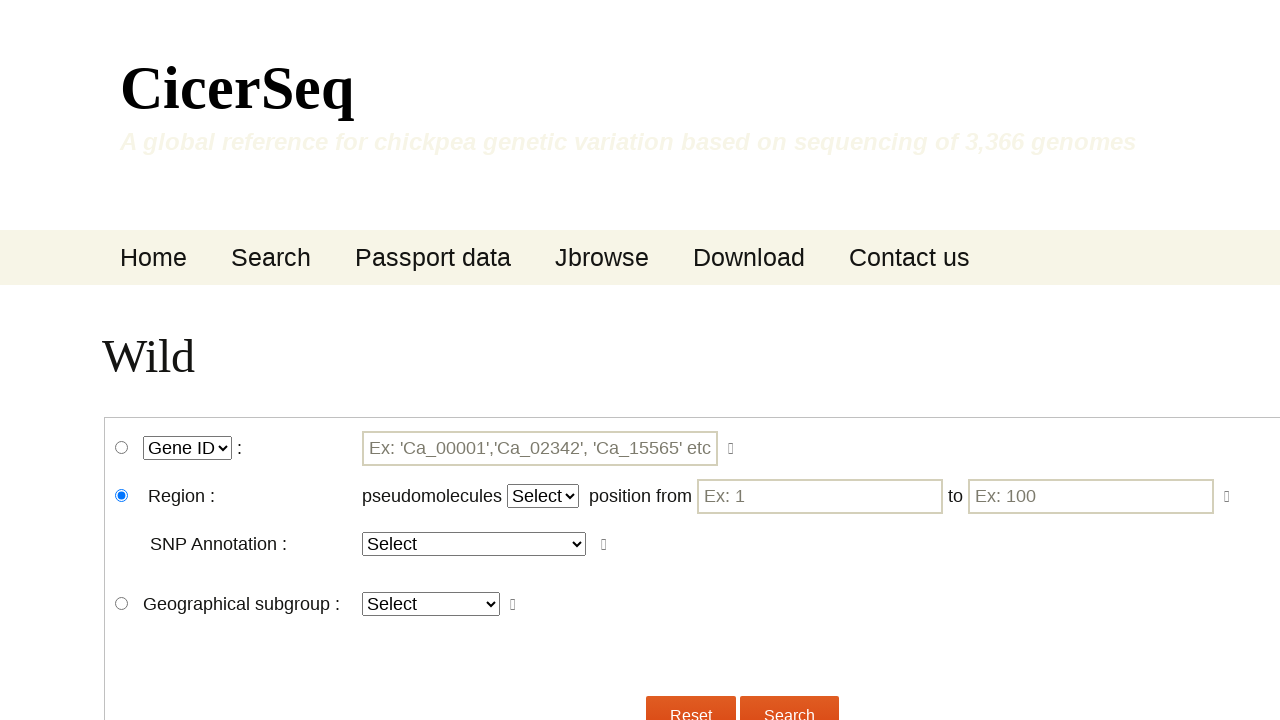

Clicked wgene_snp radio button to select gene SNP search at (122, 448) on #wgene_snp
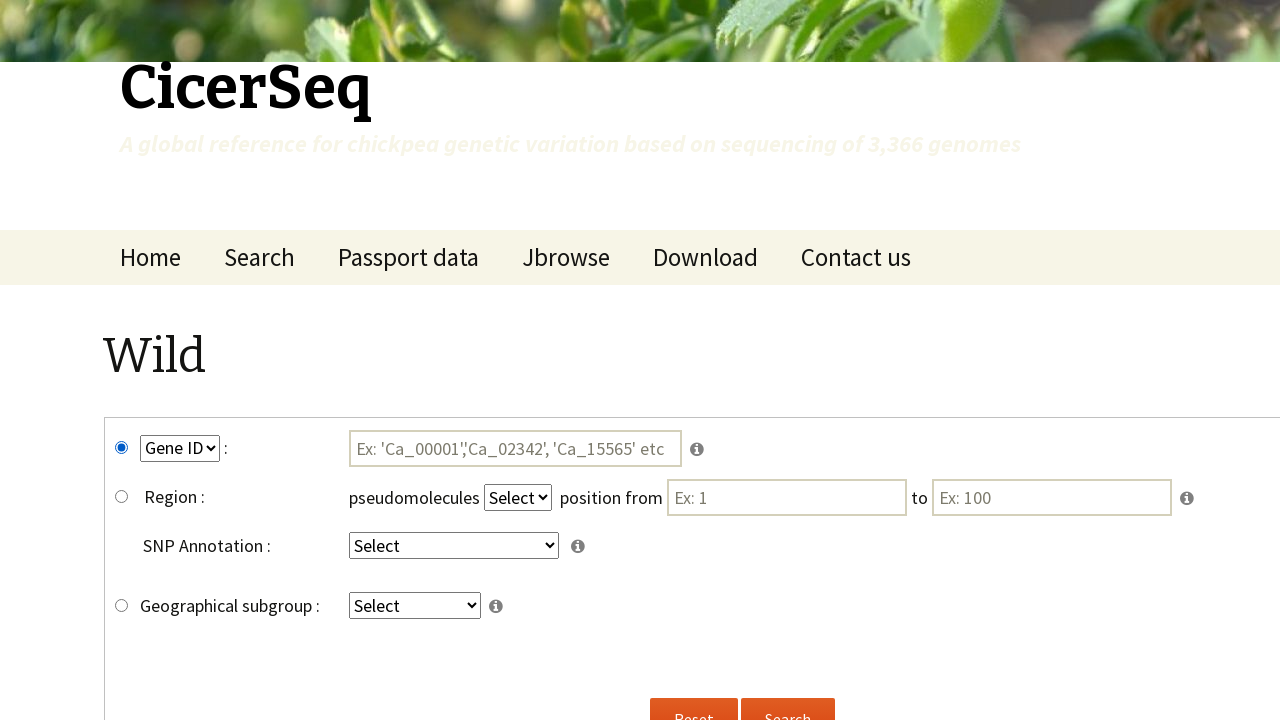

Selected 'GeneID' from key2 dropdown for search parameter on select[name='key2']
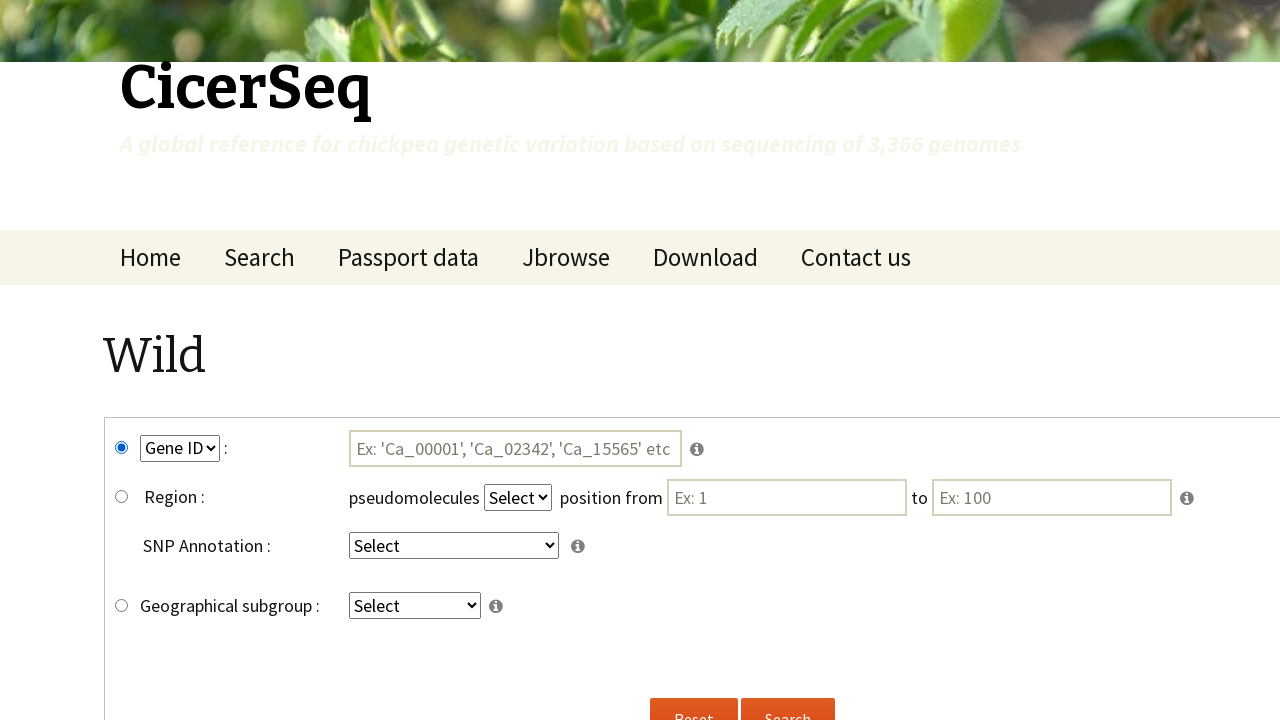

Selected 'intergenic' from key4 dropdown for SNP classification on select[name='key4']
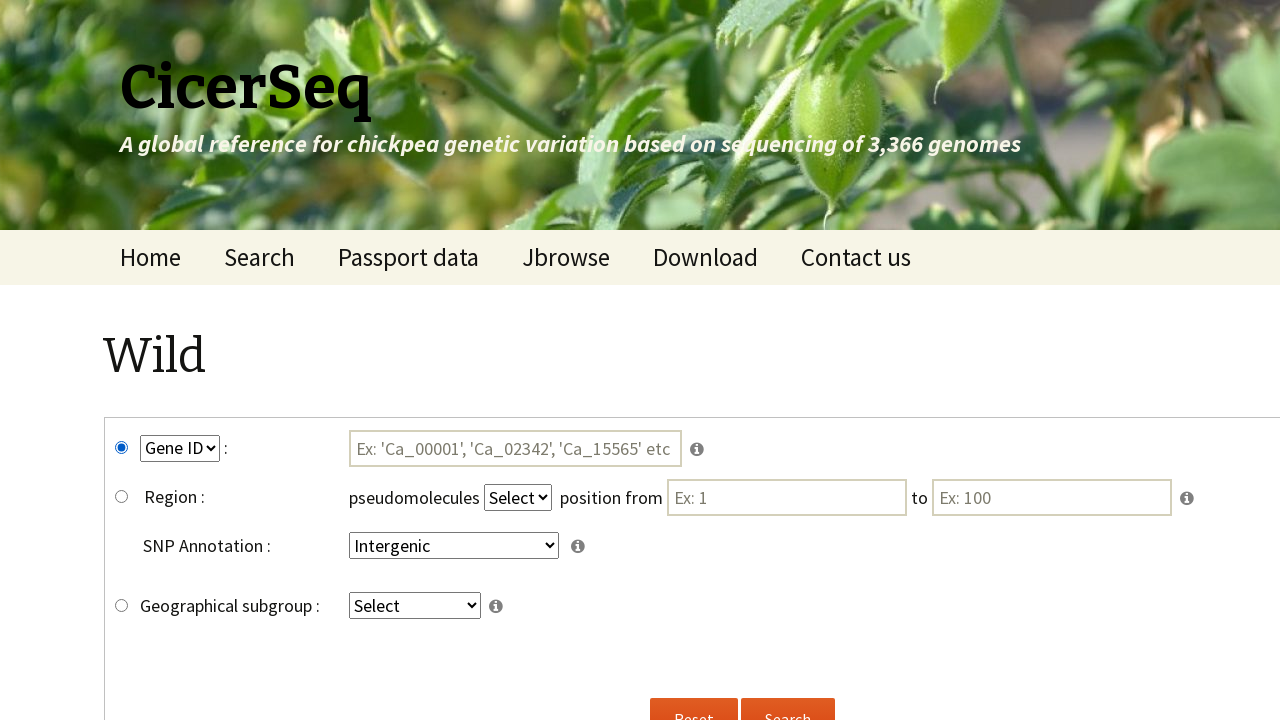

Entered gene ID 'Ca_00004' into search field on #tmp3
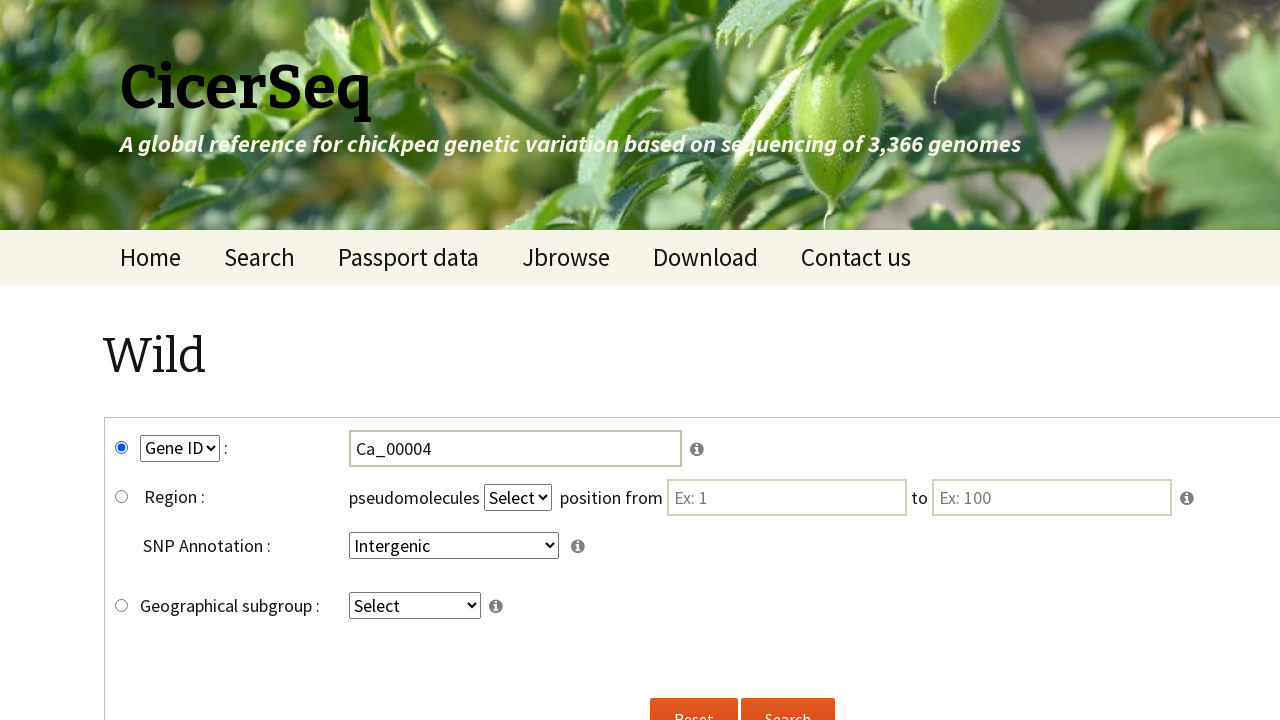

Clicked submit button to search for wild chickpea SNP data at (788, 698) on input[name='submitw']
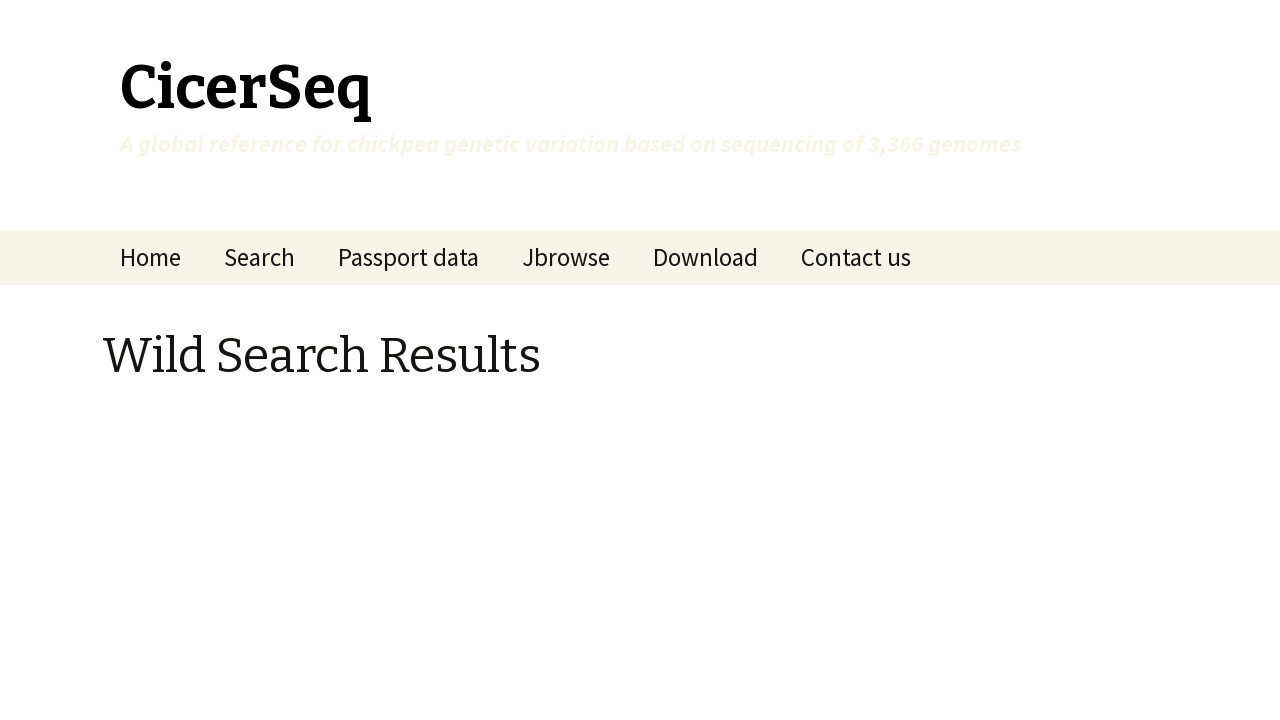

Waited 5 seconds for search results to load
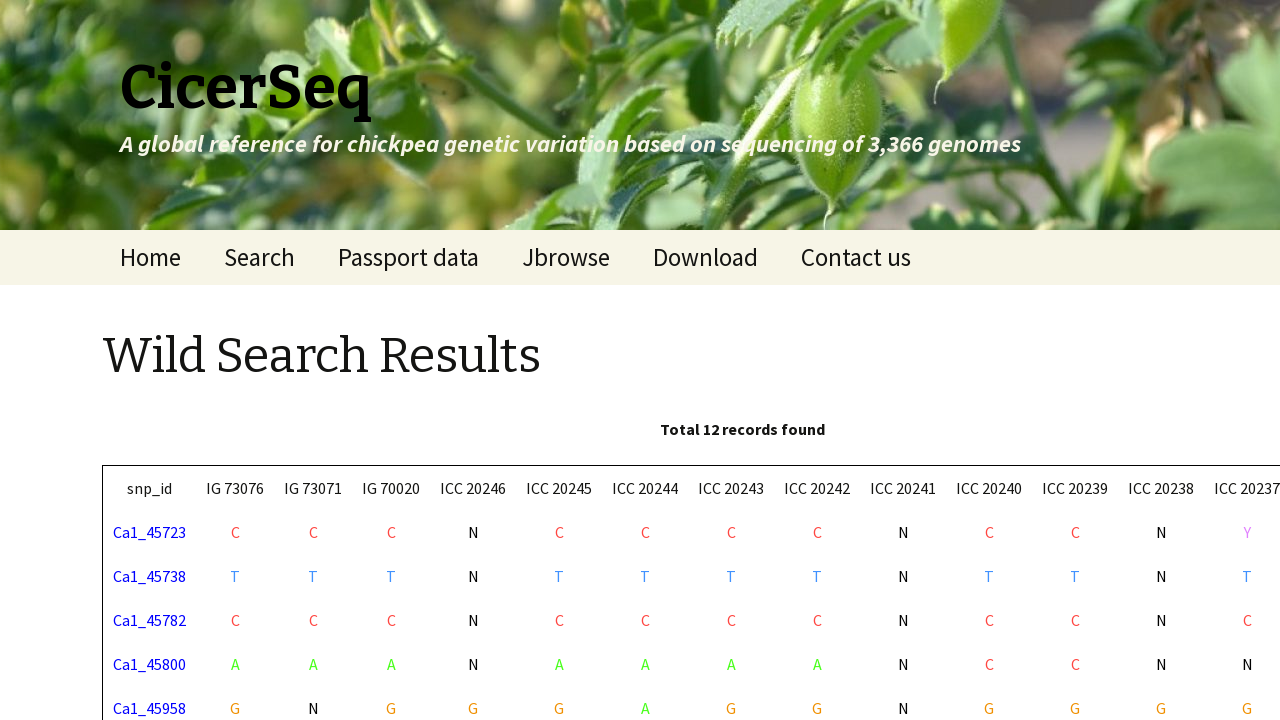

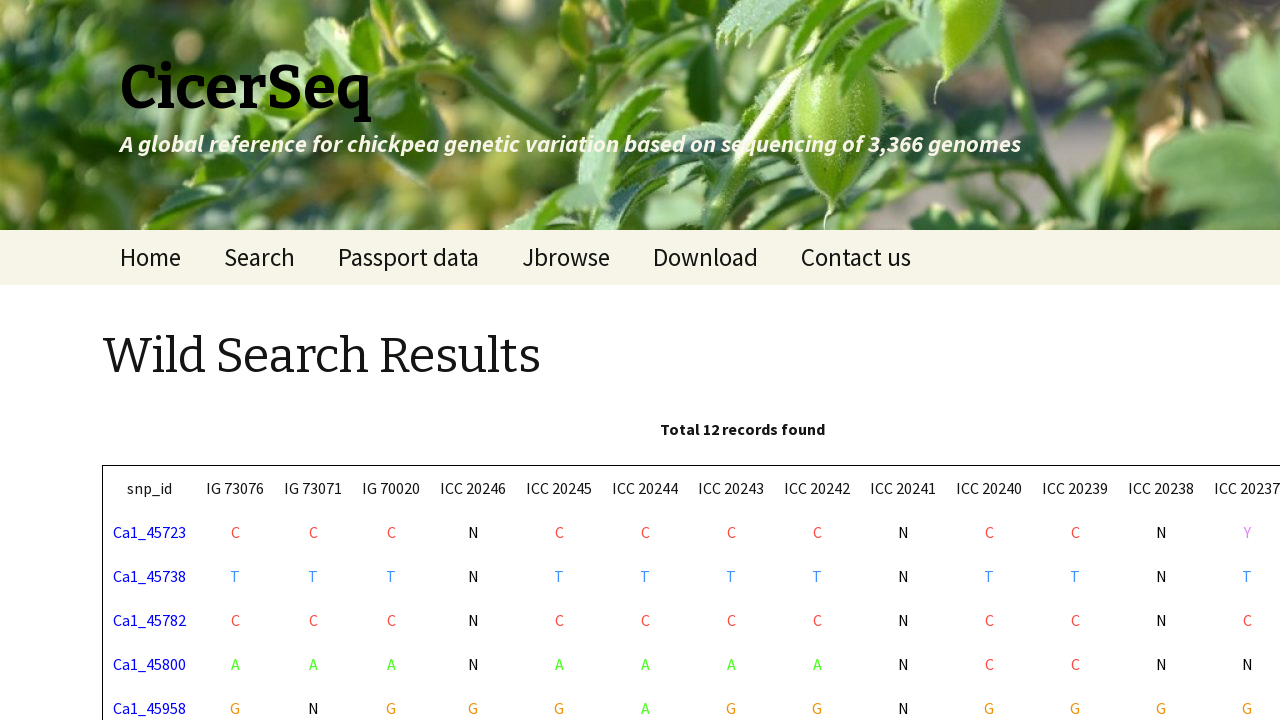